Tests a registration form by filling out text fields, selecting radio buttons and checkboxes, choosing from dropdown, and interacting with popup links

Starting URL: http://www.thetestingworld.com/testings/

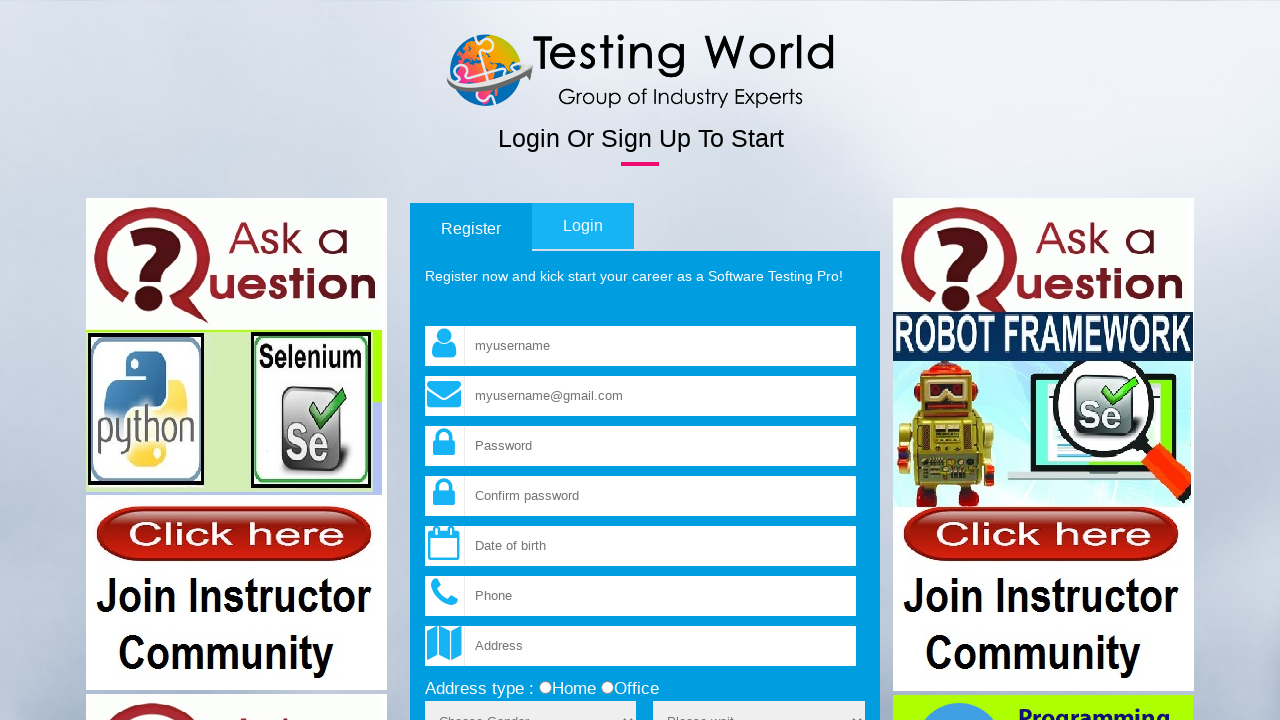

Filled username field with 'Hello World' on input[name='fld_username']
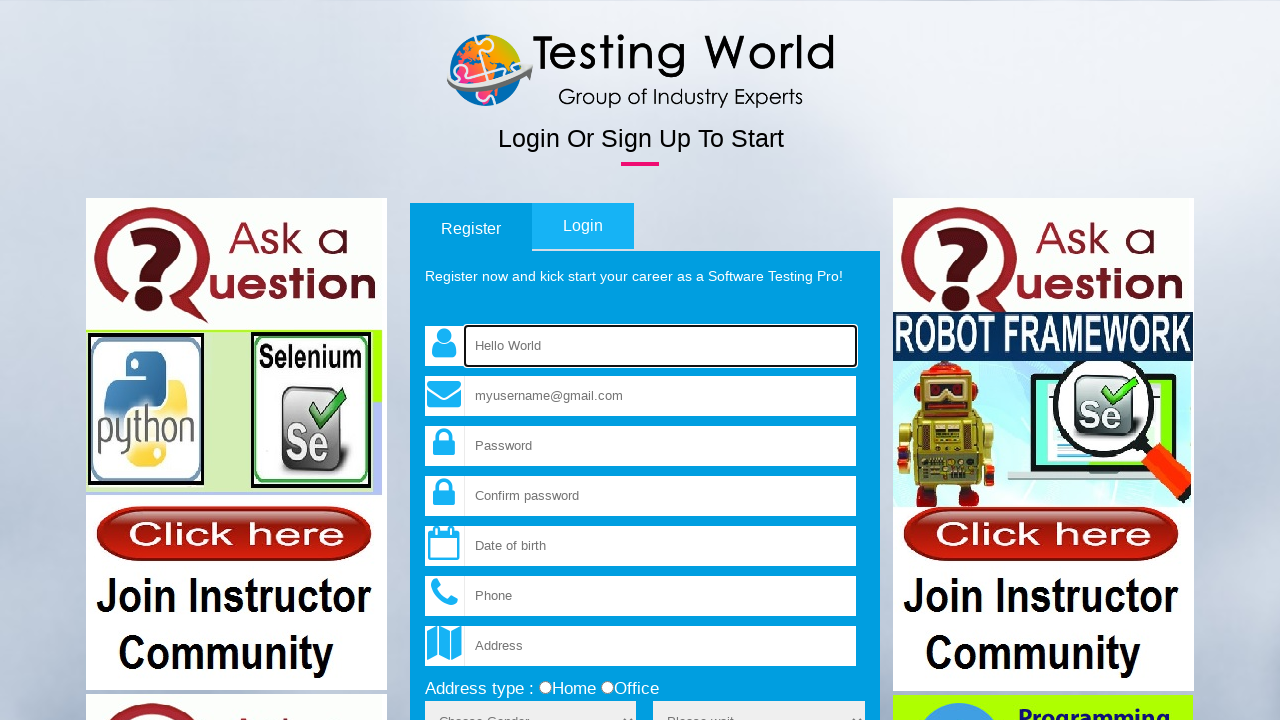

Filled email field with 'testuser456@example.com' on //input[@name='fld_email']
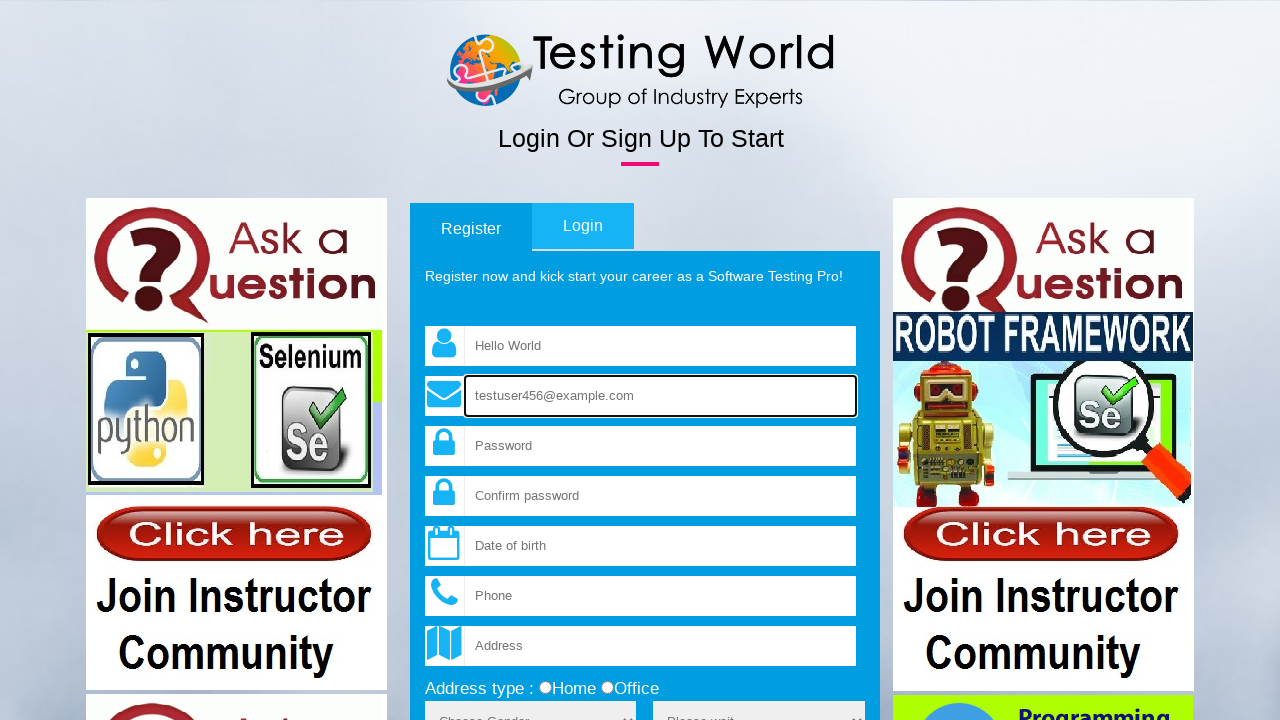

Filled password field with 'SecurePass123' on input[name='fld_password']
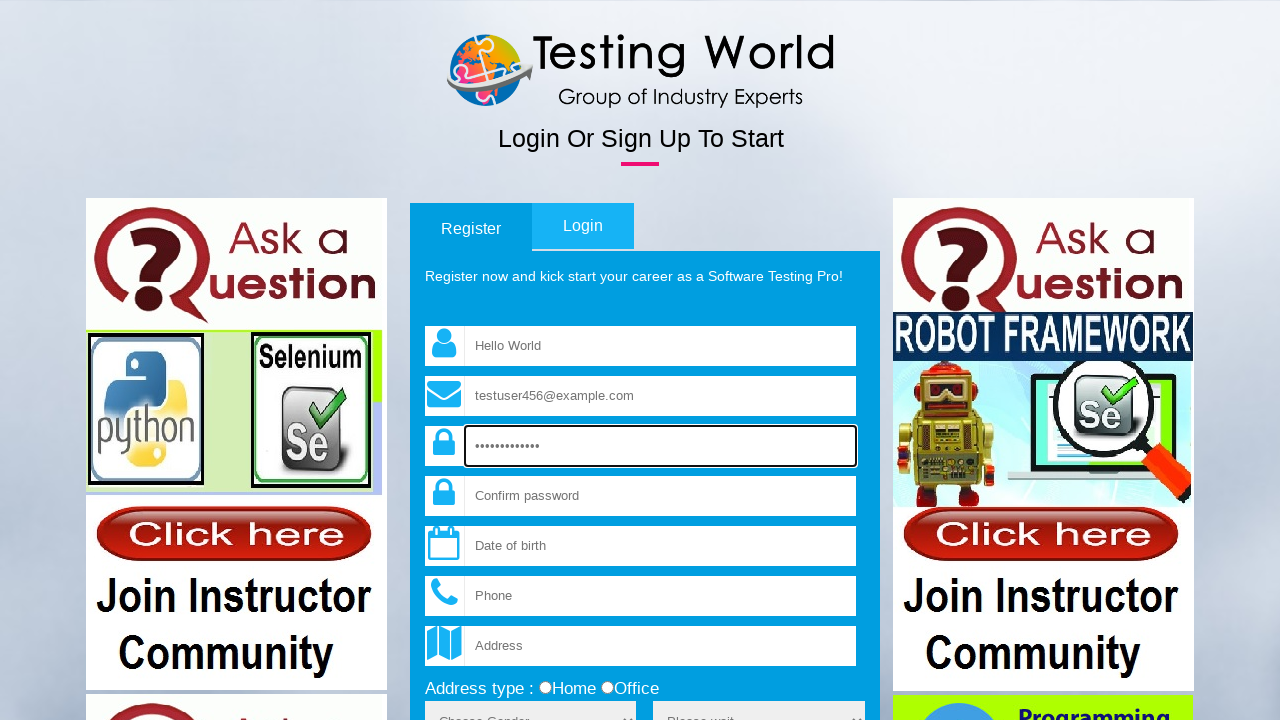

Filled confirm password field with 'SecurePass123' on input[name='fld_cpassword']
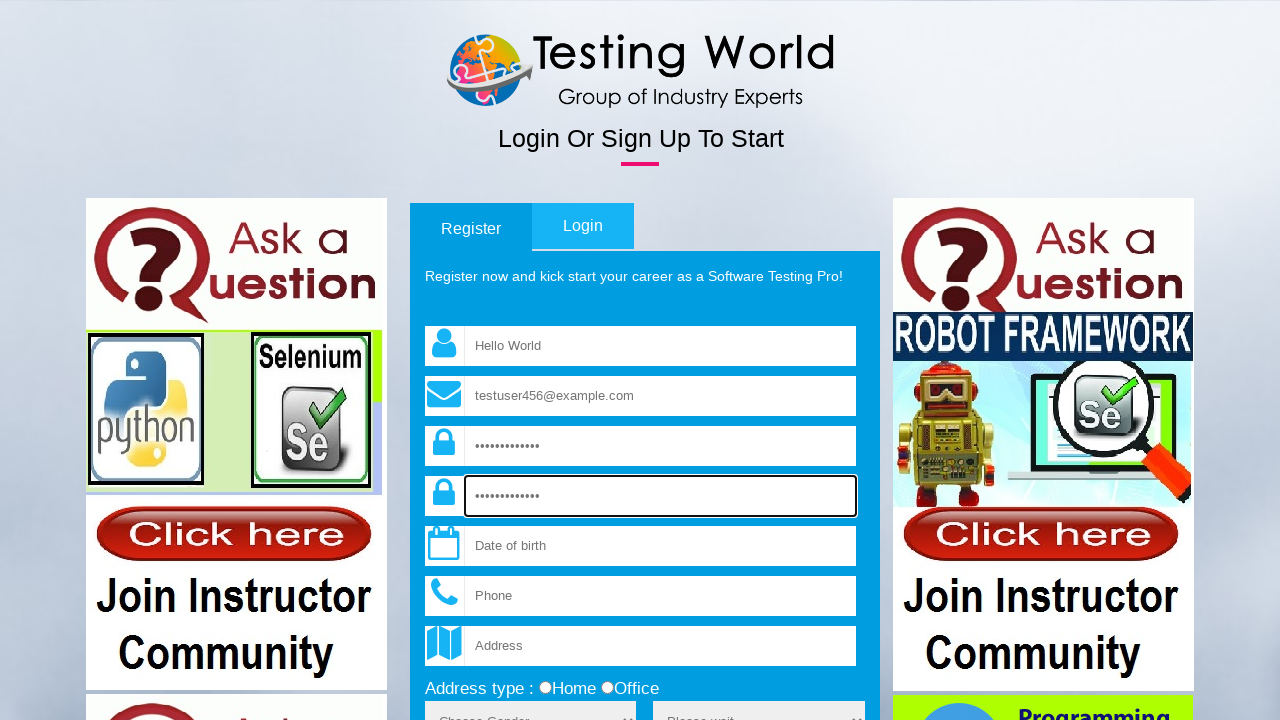

Cleared username field on input[name='fld_username']
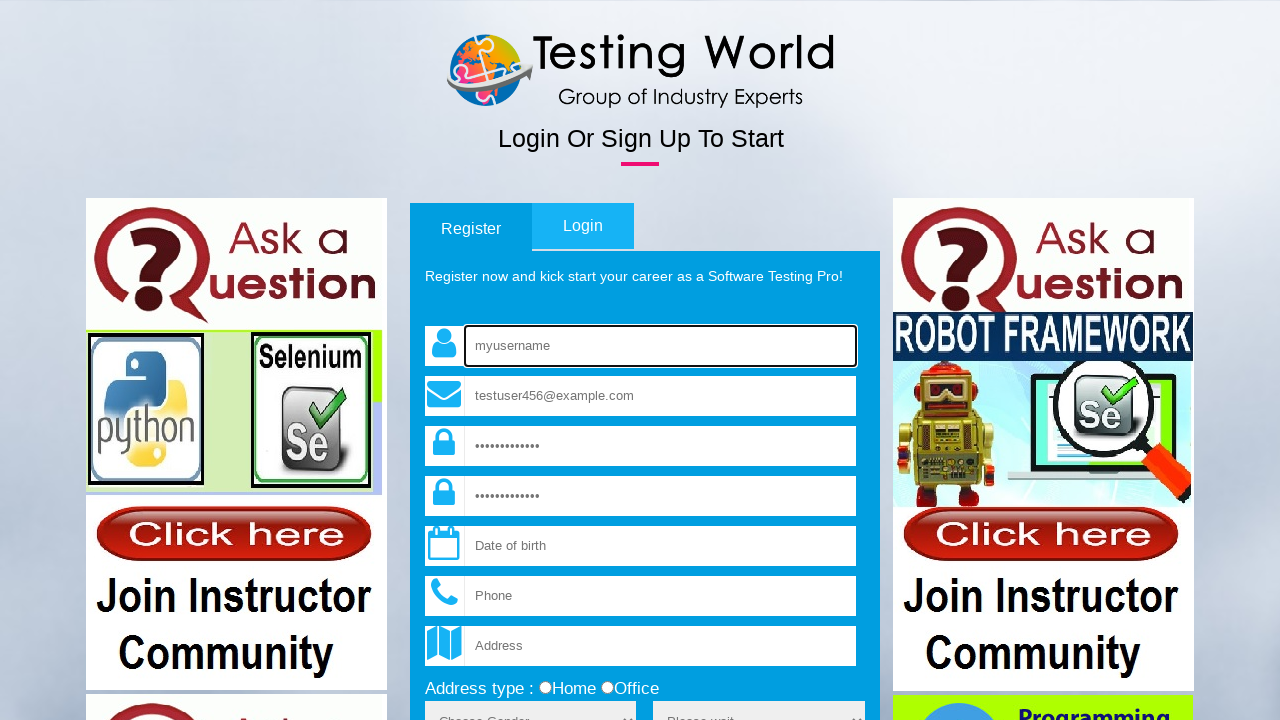

Filled username field with 'testuser456' on input[name='fld_username']
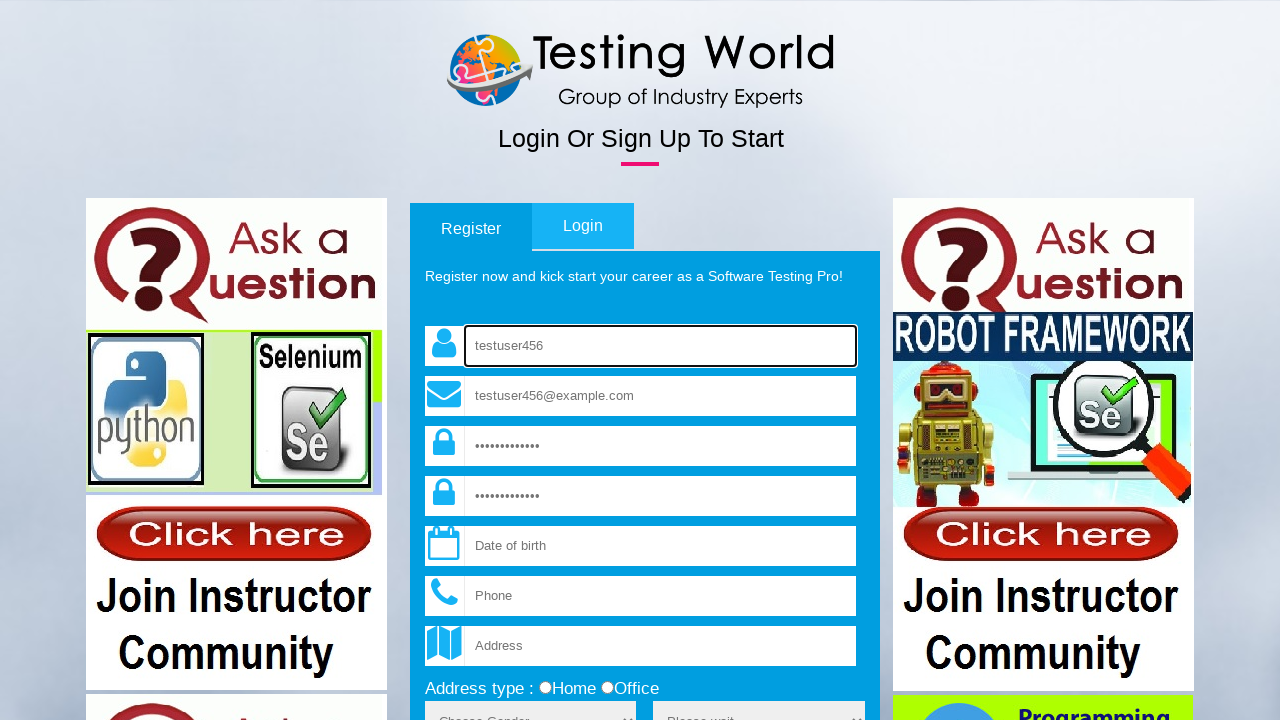

Selected 'home' address type radio button at (545, 688) on xpath=//input[@value='home']
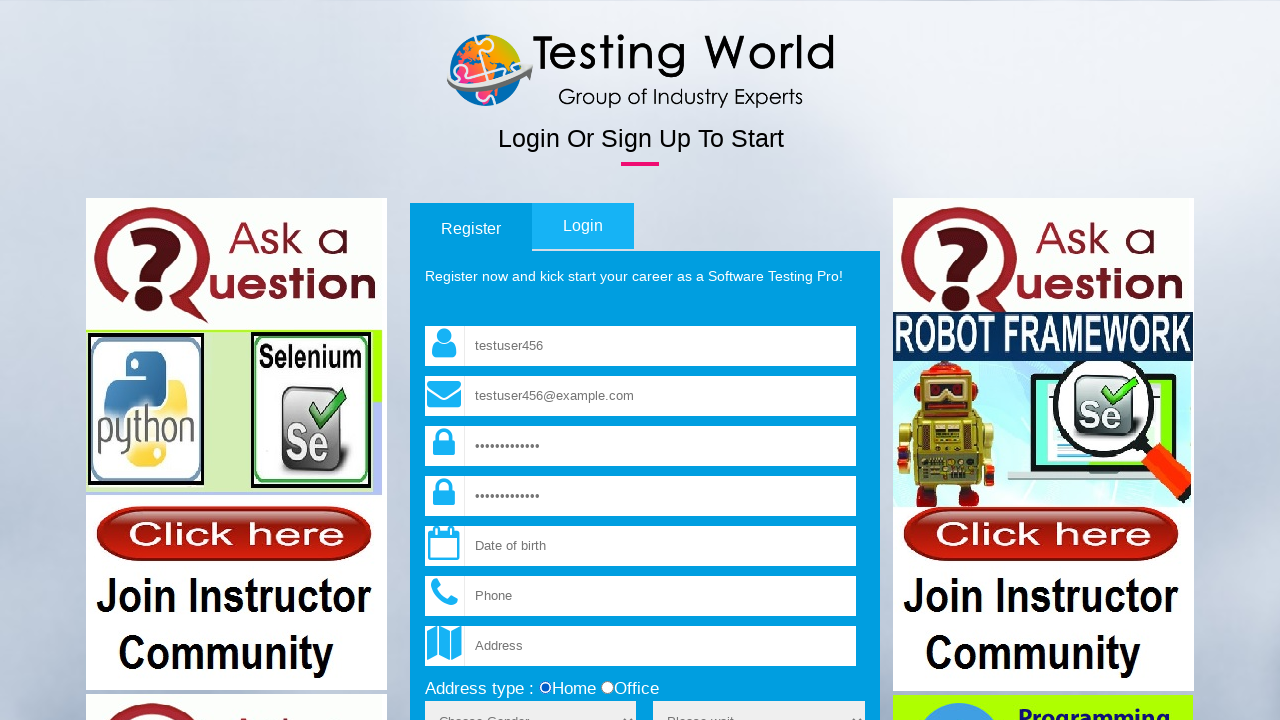

Checked terms and conditions checkbox at (431, 361) on xpath=//input[@name='terms']
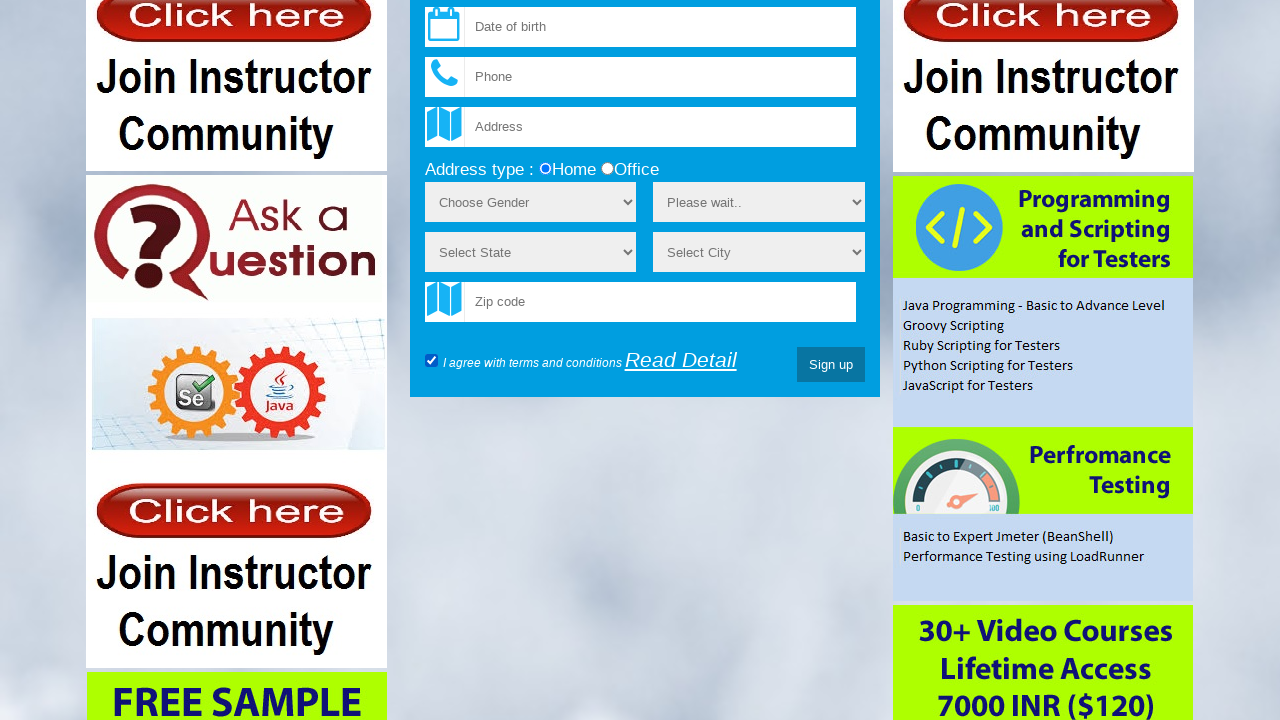

Selected gender from dropdown (index 1) on select[name='sex']
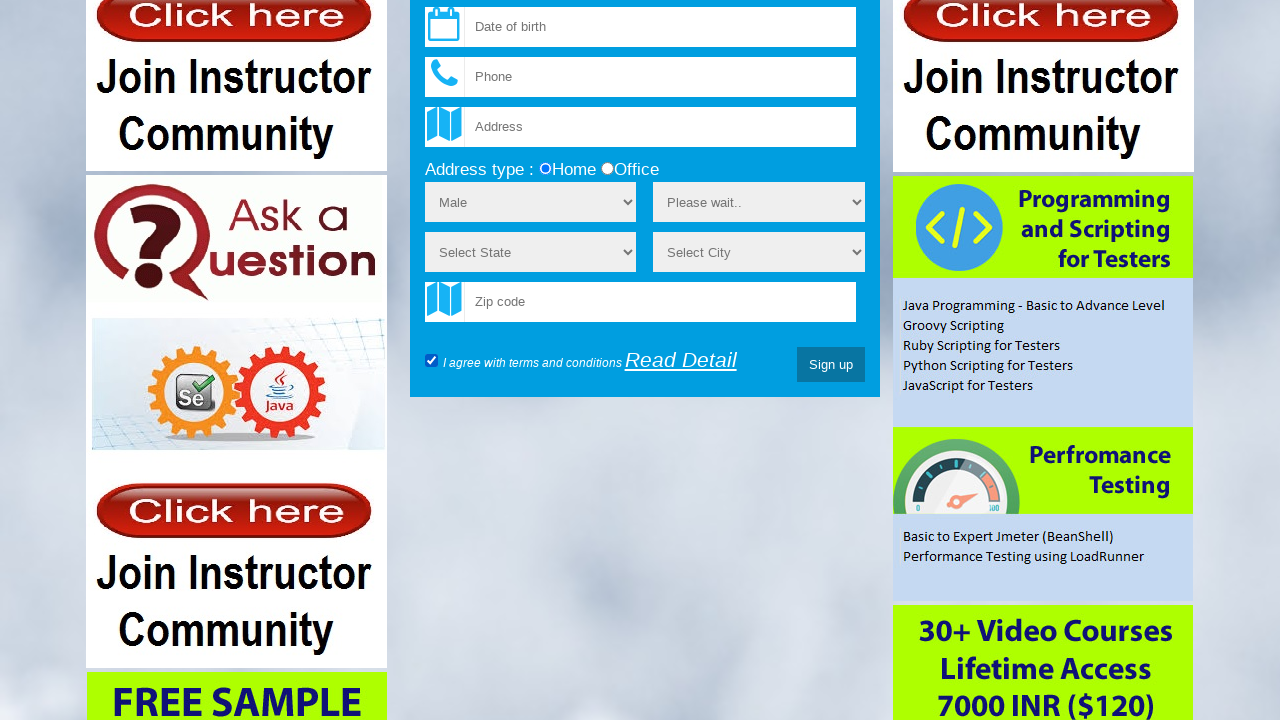

Clicked popup link at (681, 360) on .displayPopup
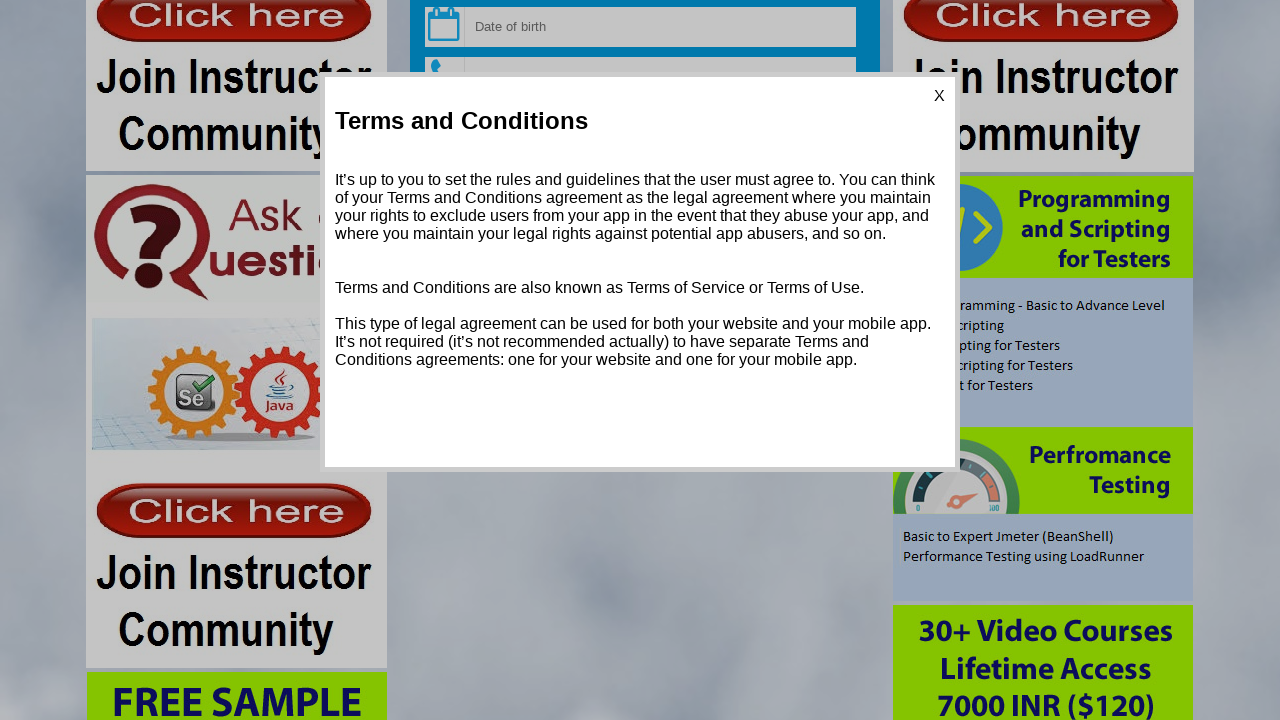

Popup appeared and close button is visible
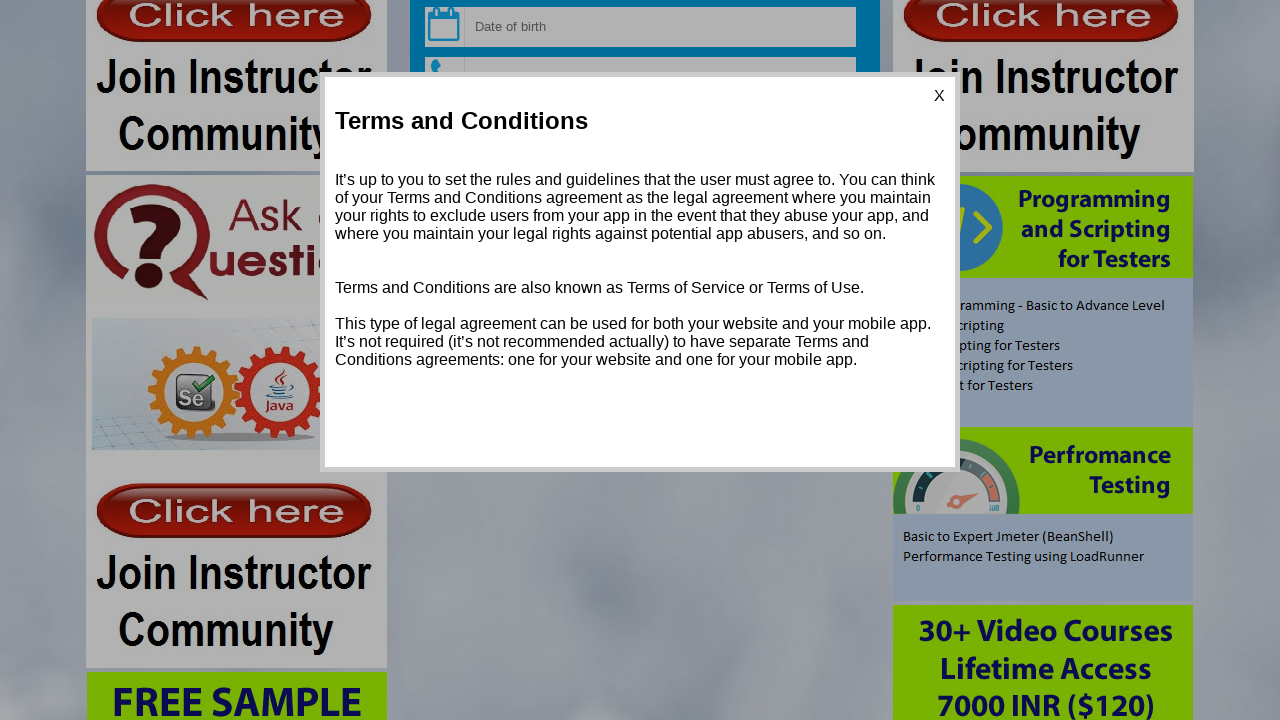

Closed the popup at (940, 96) on .close
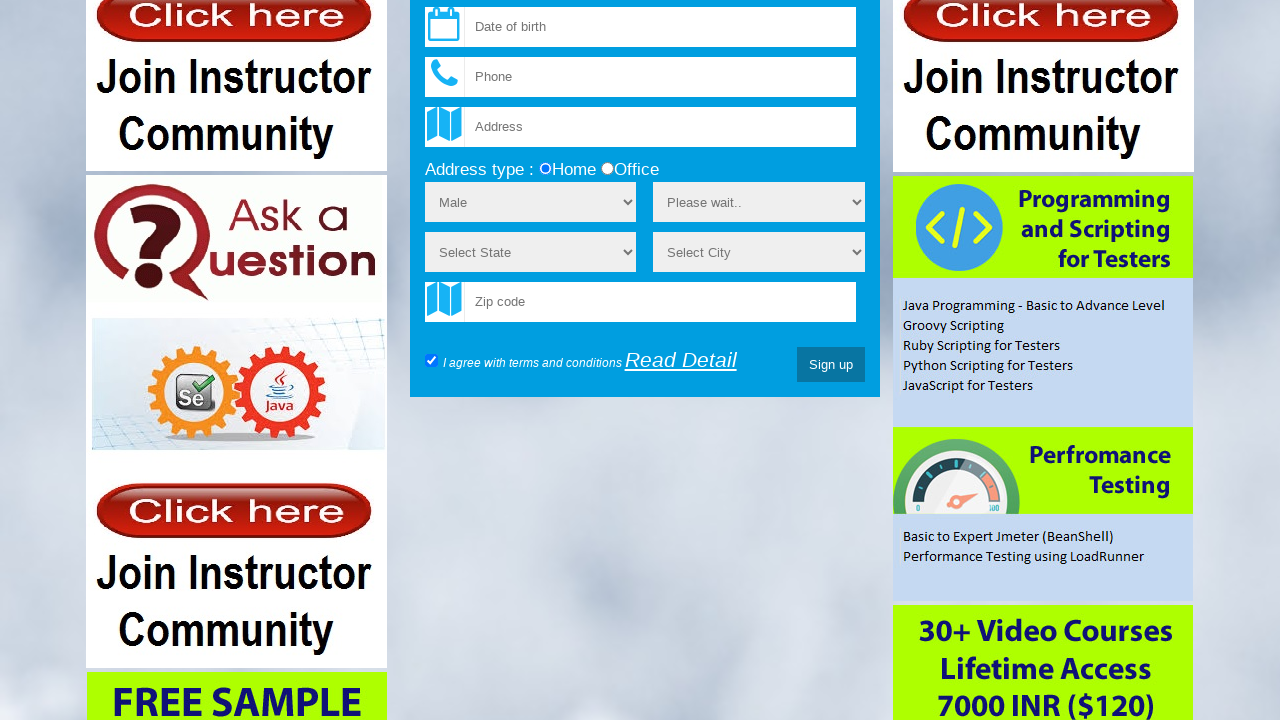

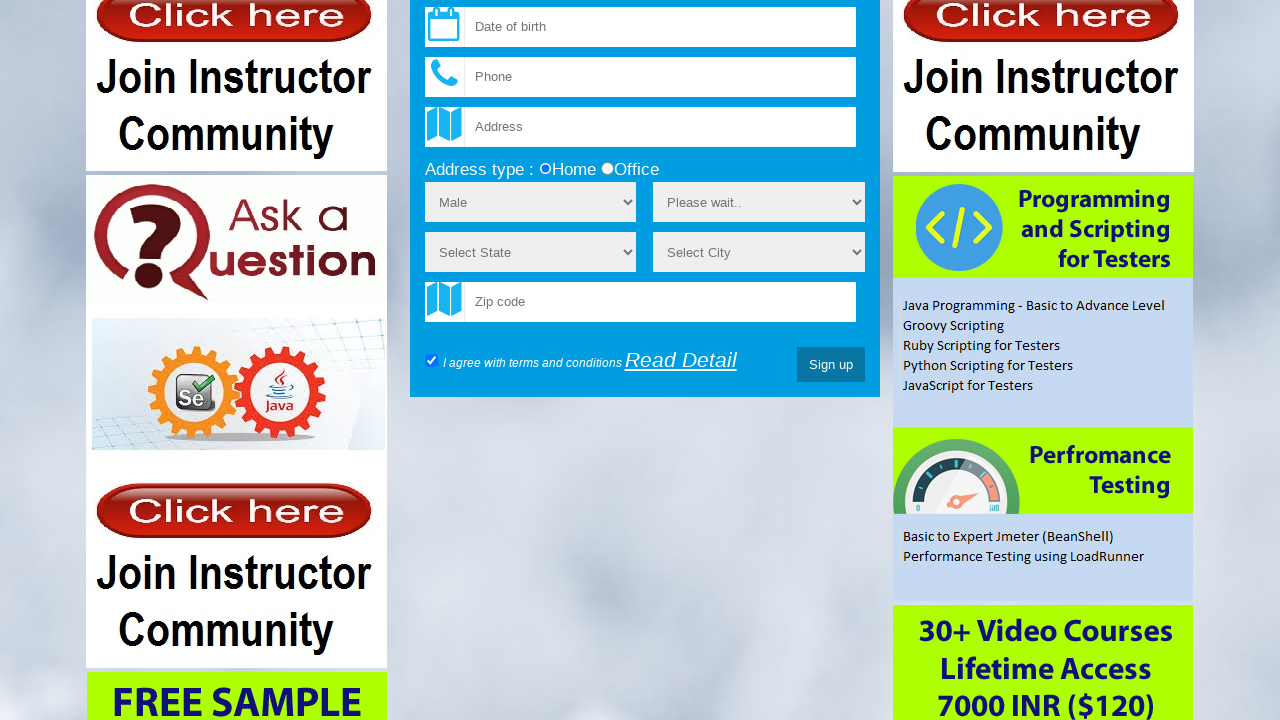